Tests dynamically loaded page elements (Example 1) where an element is hidden on the page and revealed after clicking Start.

Starting URL: http://the-internet.herokuapp.com/dynamic_loading

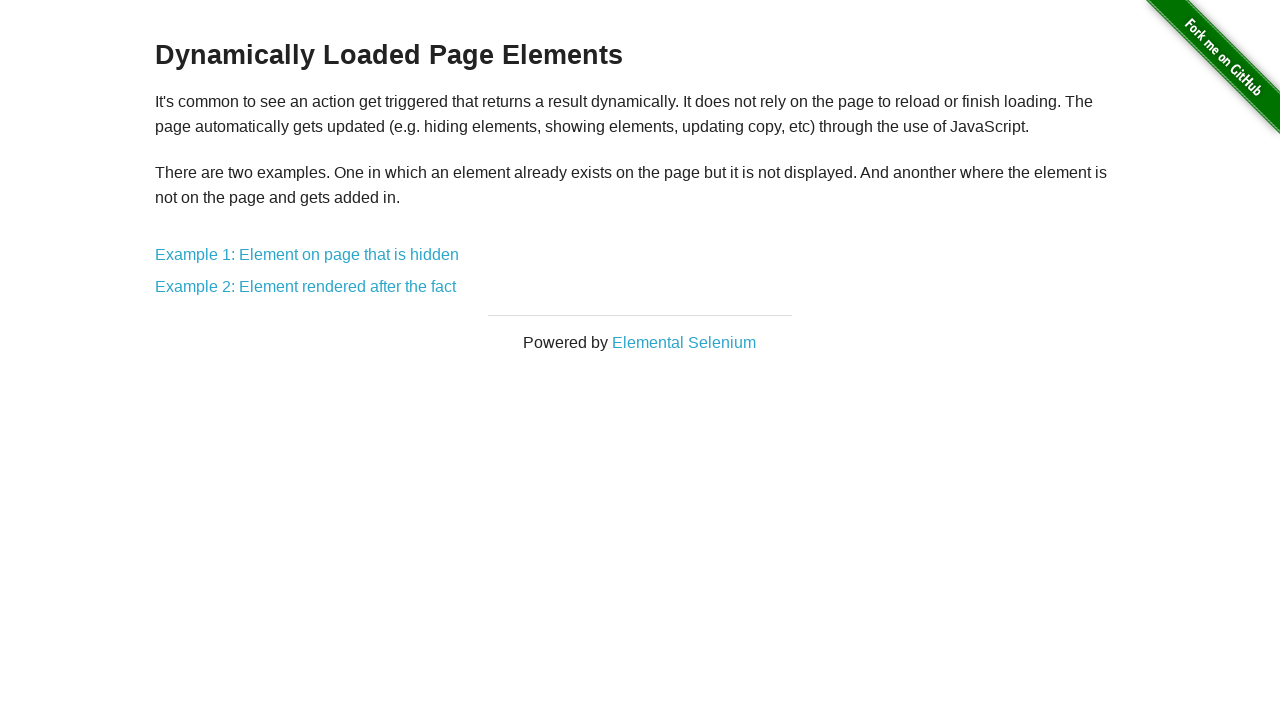

Clicked on Example 1 link for hidden element test at (307, 255) on a:text('Example 1: Element on page that is hidden')
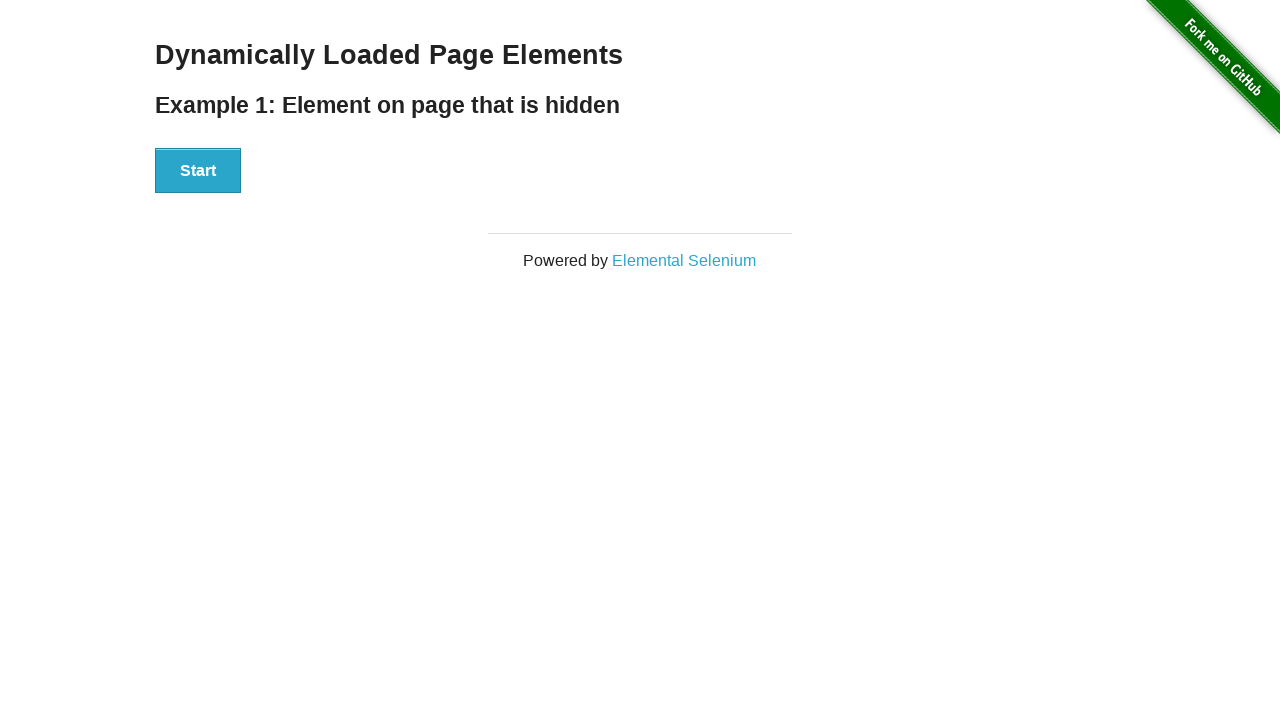

Clicked Start button to reveal hidden element at (198, 171) on button:text('Start')
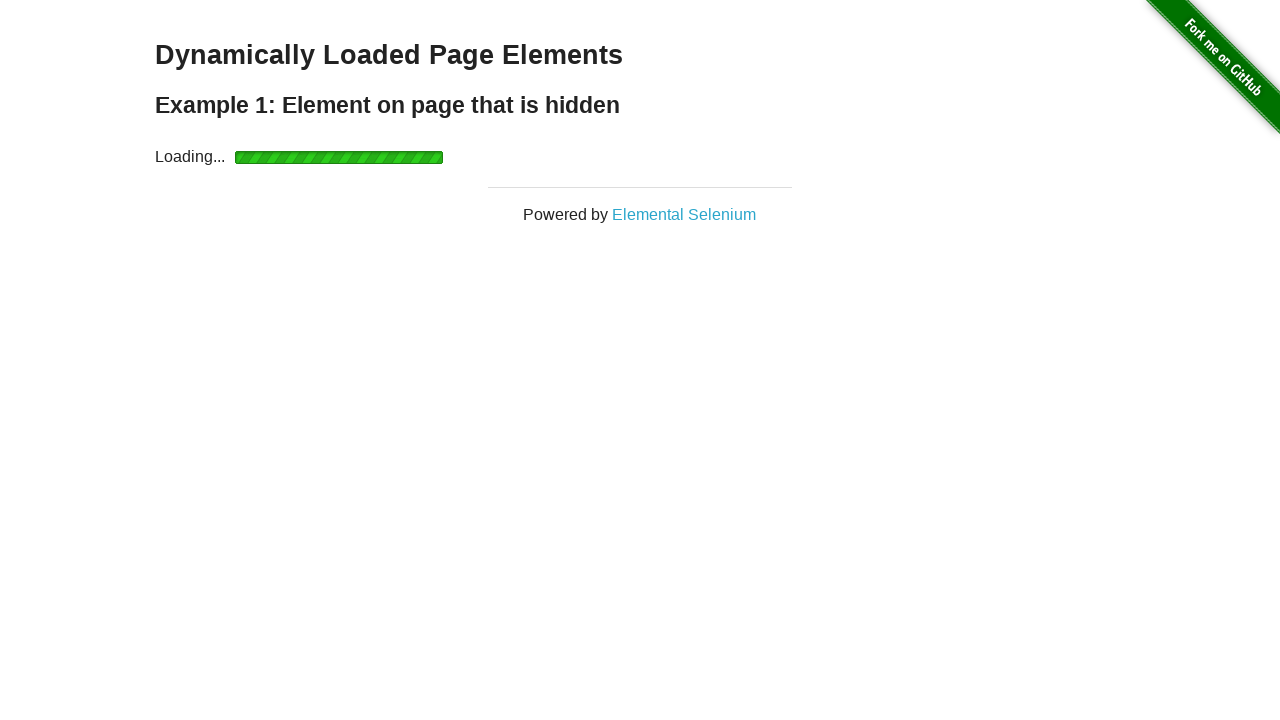

Waited for hidden element to appear
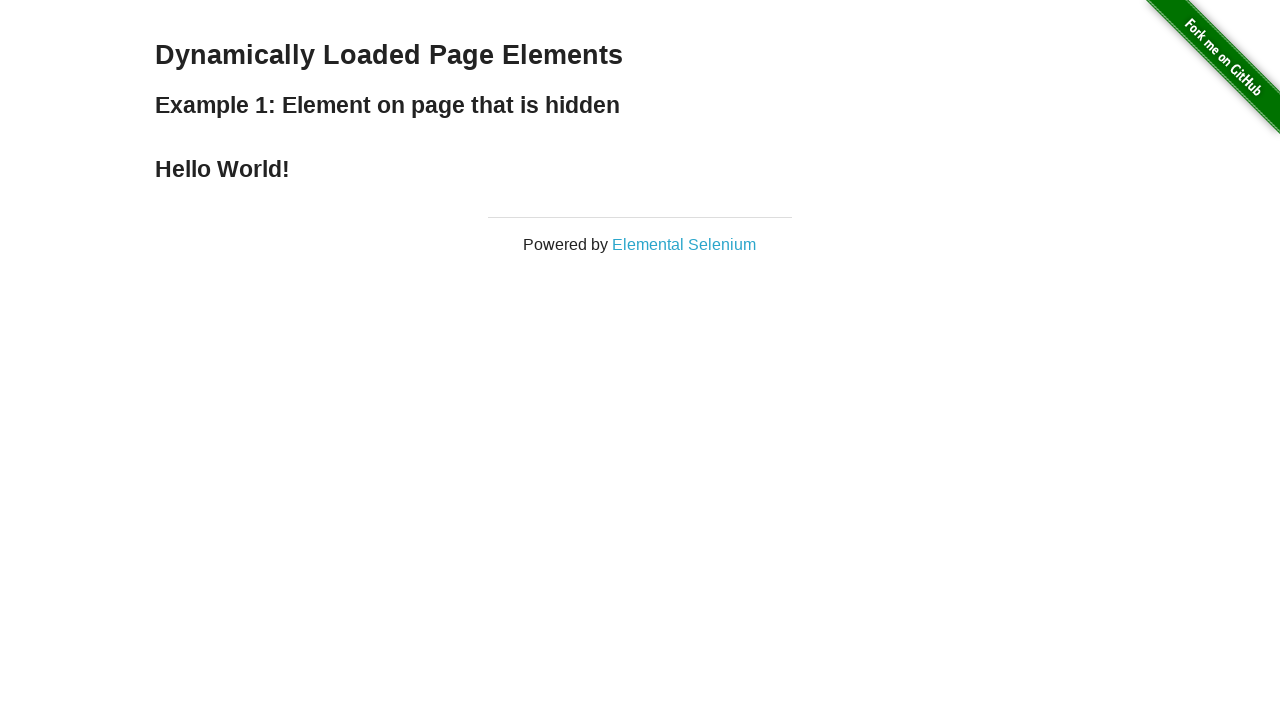

Verified that revealed element contains 'Hello World!' text
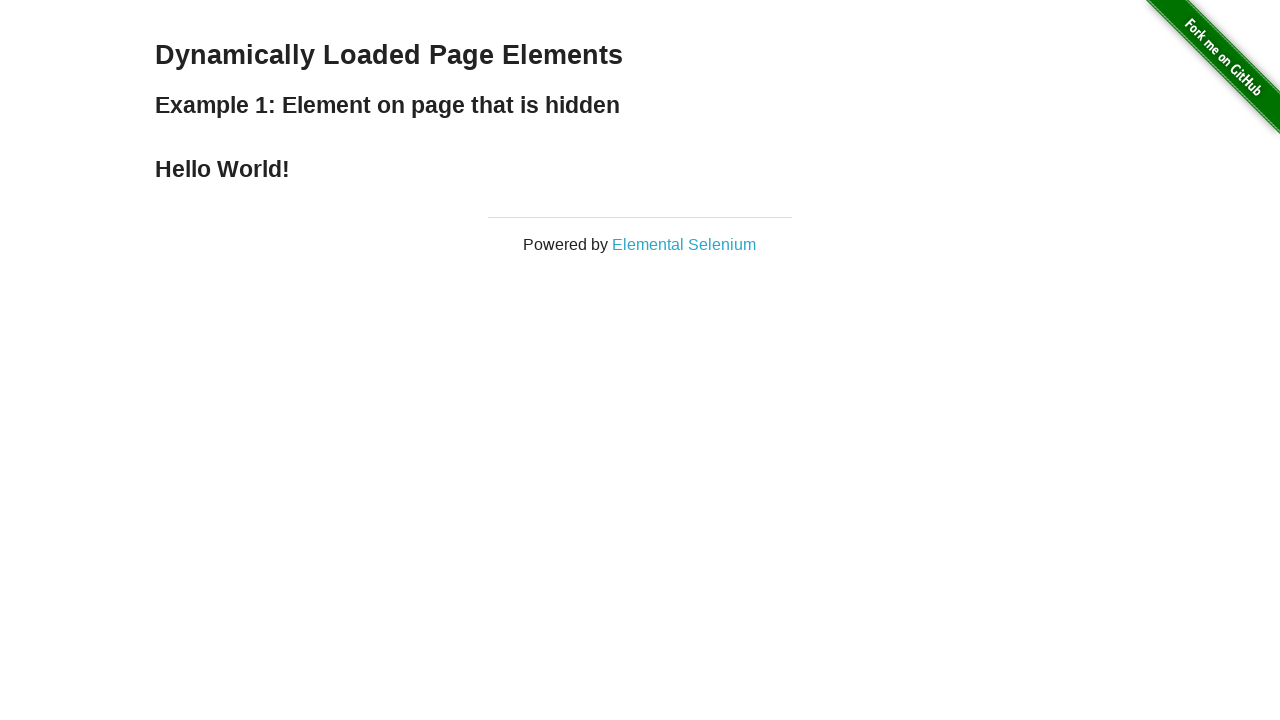

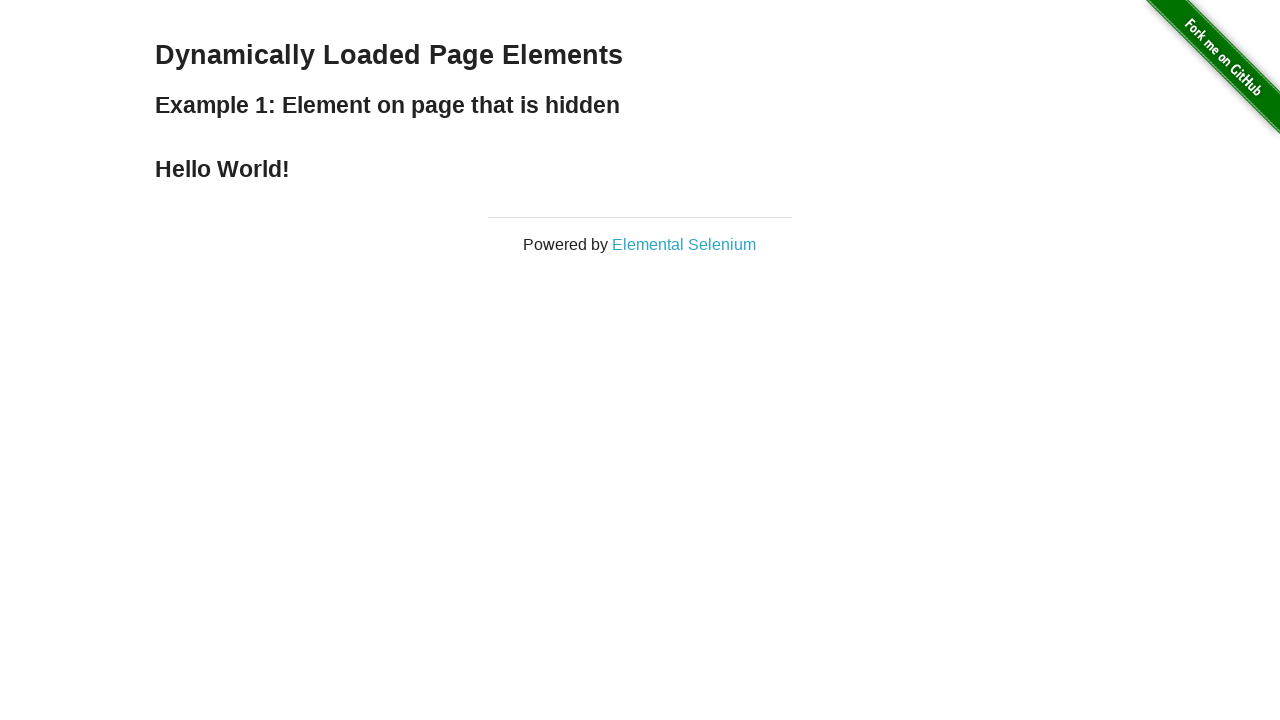